Clicks on the All Products button and verifies navigation to the products page

Starting URL: https://webshop-agil-testautomatiserare.netlify.app/

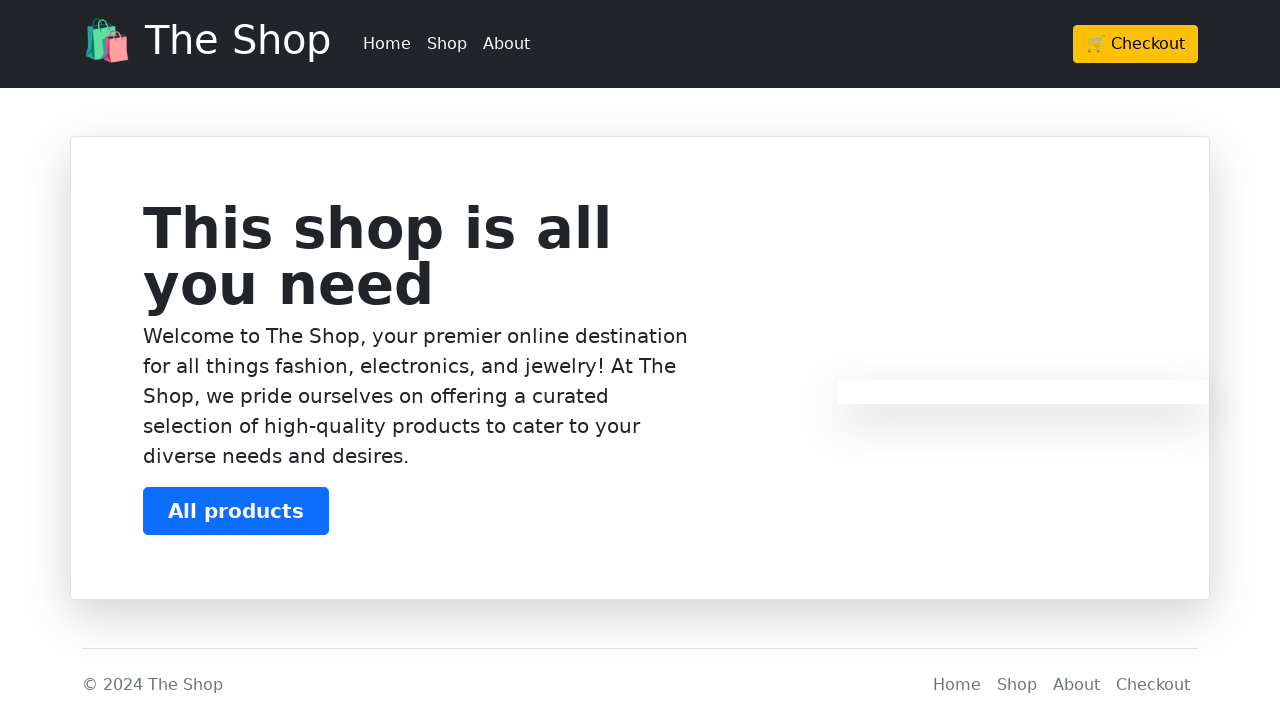

Clicked on All Products button at (236, 511) on text=All products
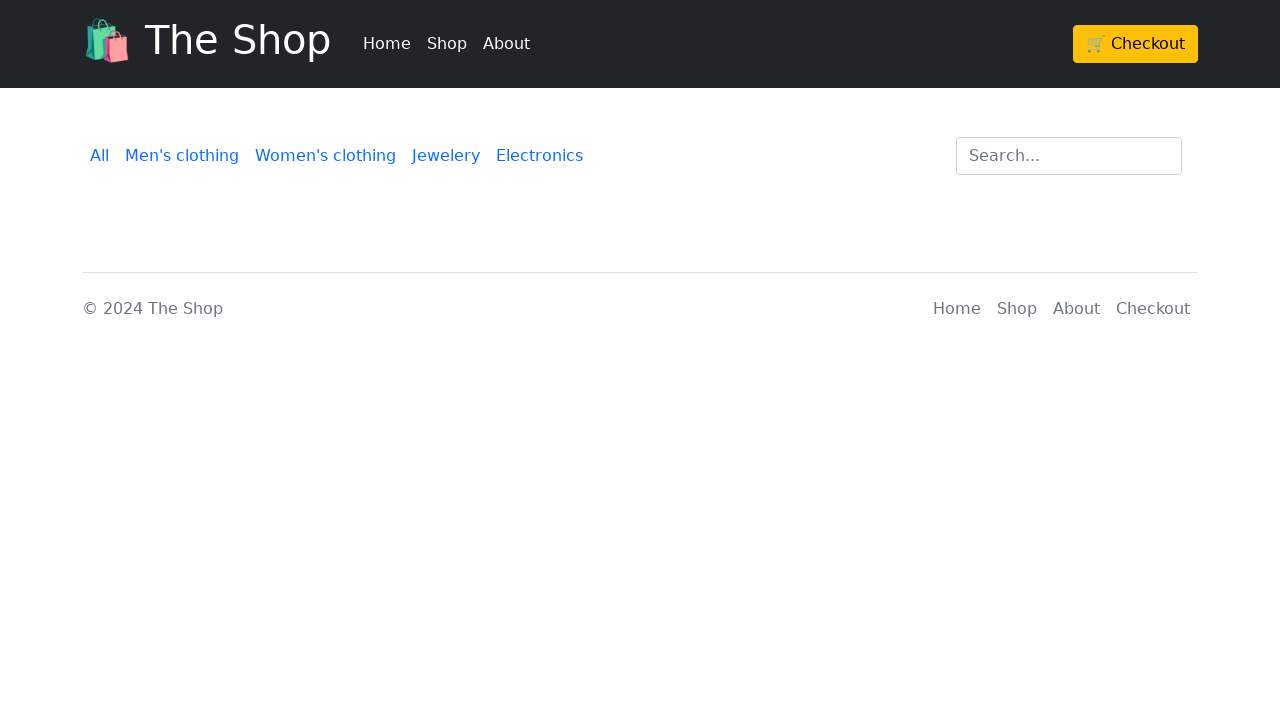

Page navigated to products.html
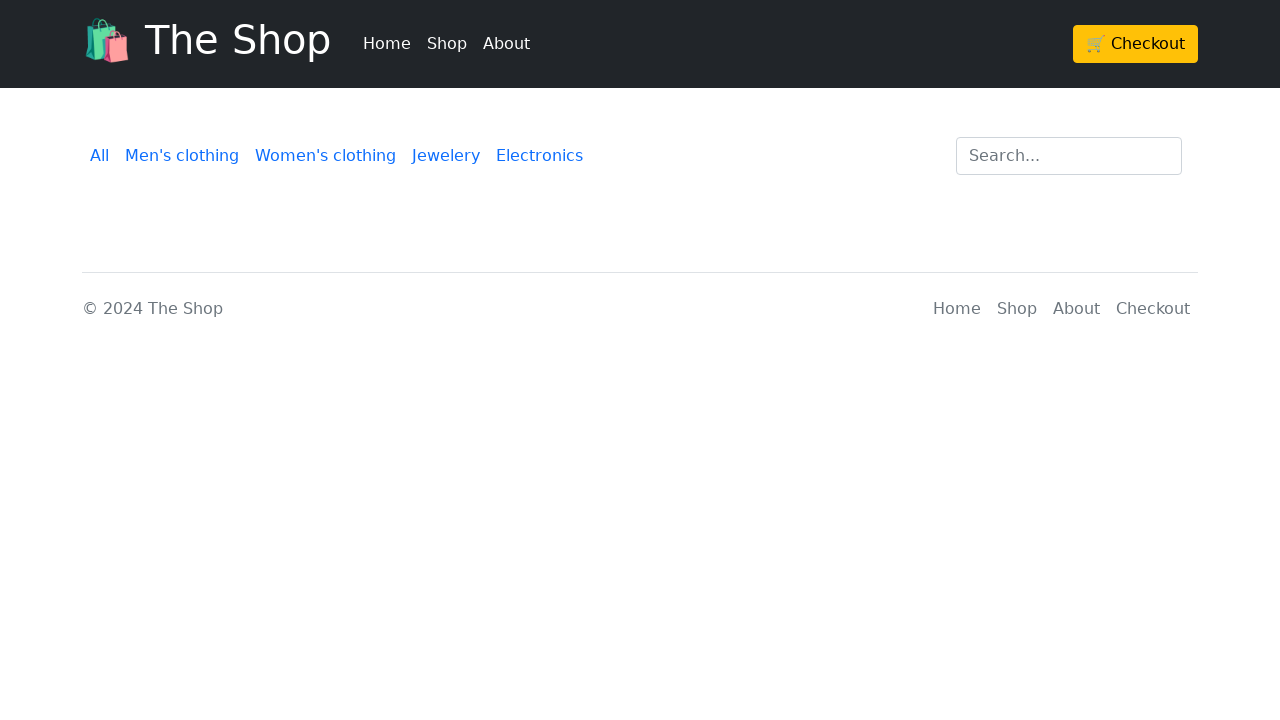

Verified URL matches expected products page URL
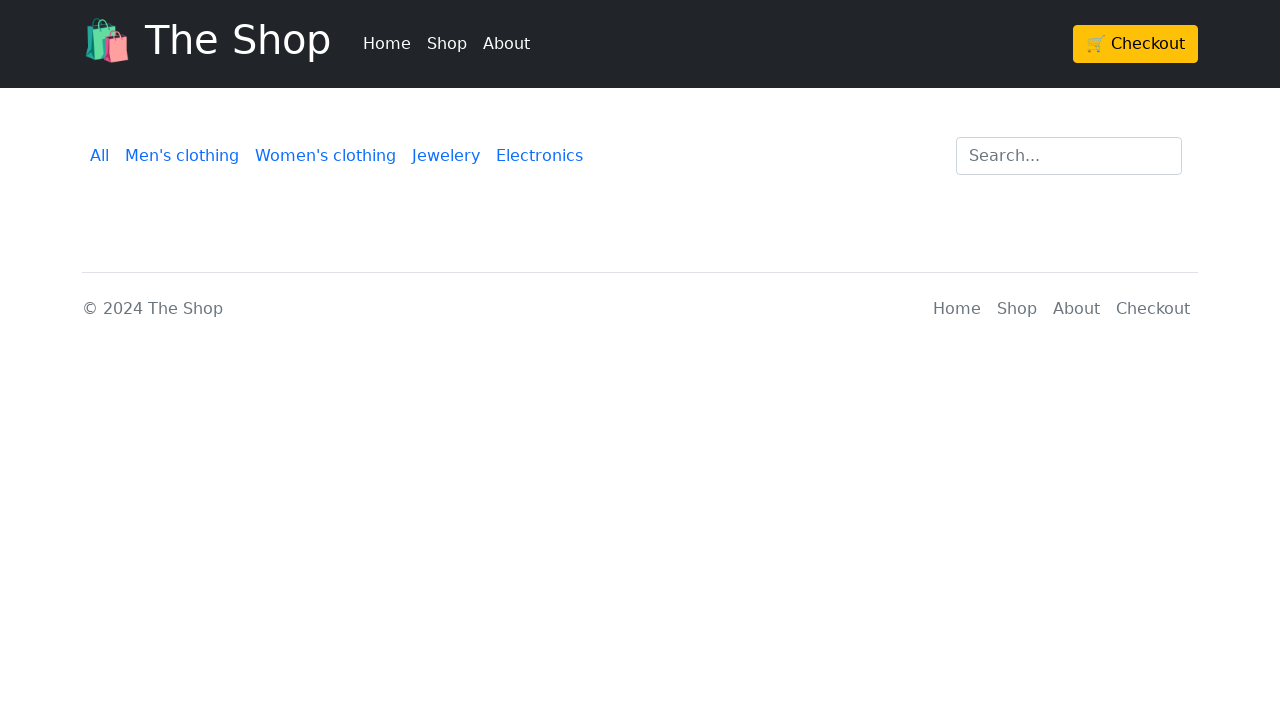

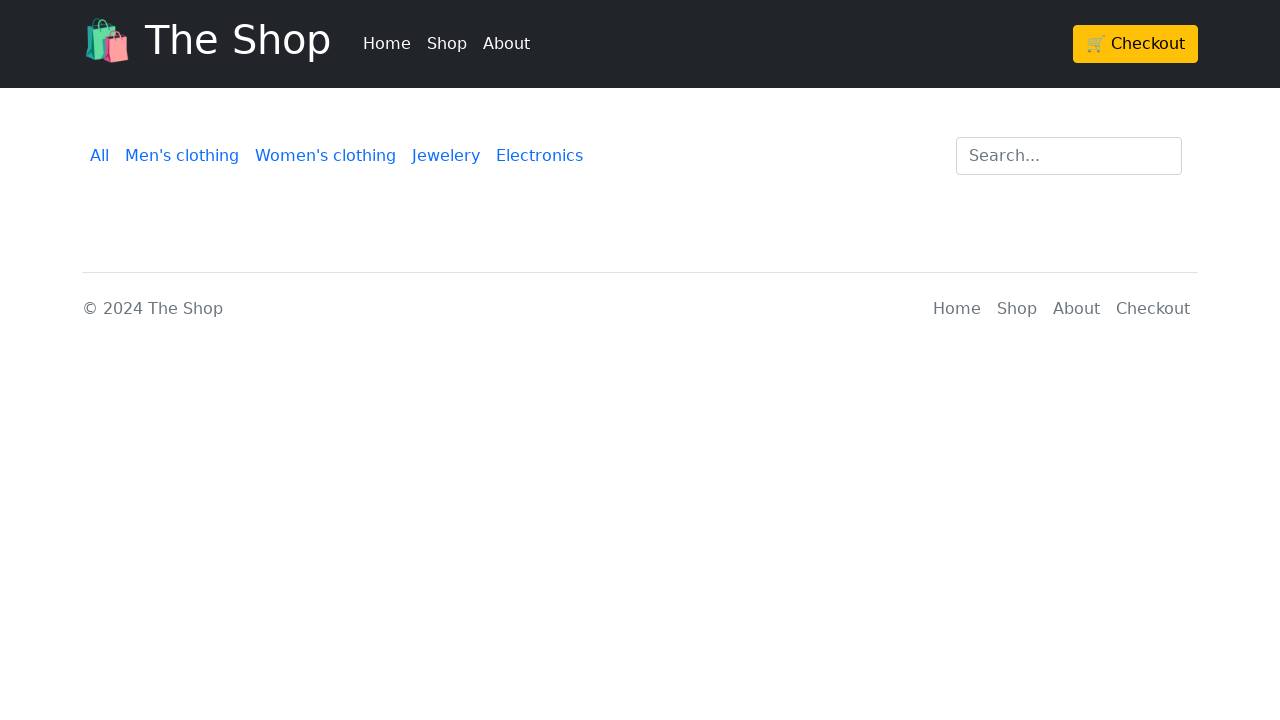